Tests the jQuery UI color picker slider by dragging three color sliders (red, green, blue) to different positions

Starting URL: https://jqueryui.com/slider/#colorpicker

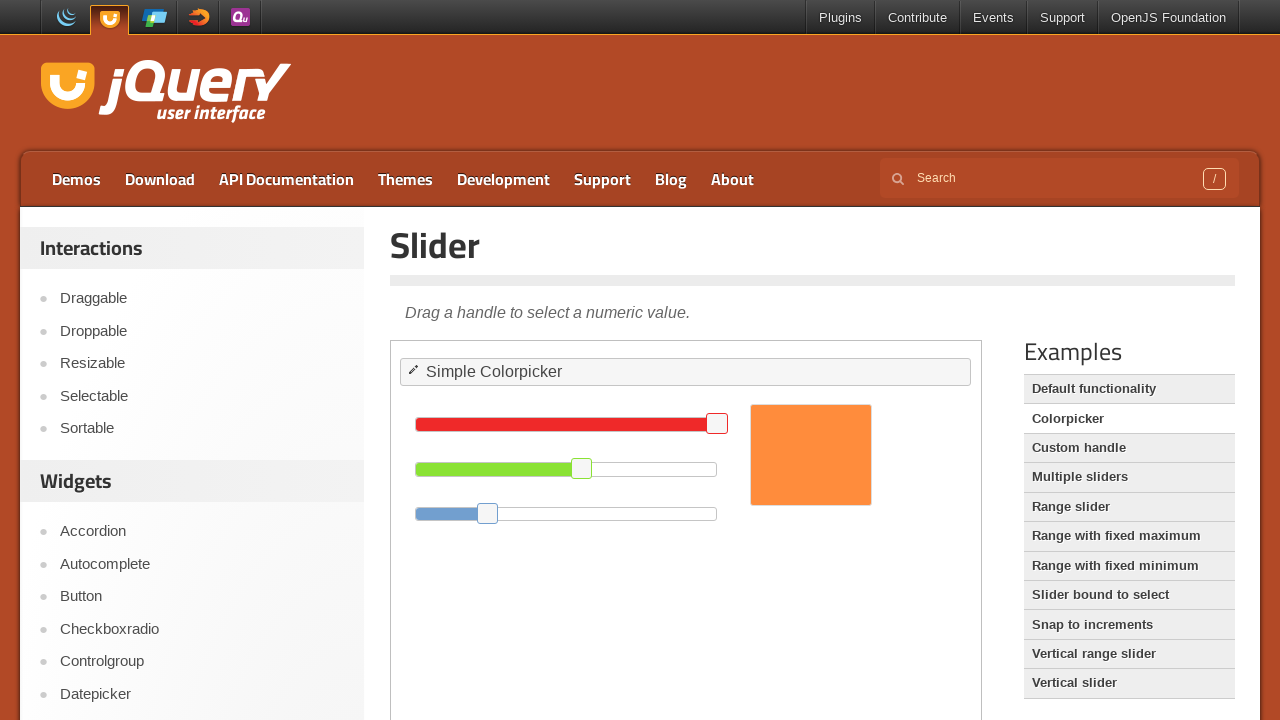

Located primary iframe containing slider demo
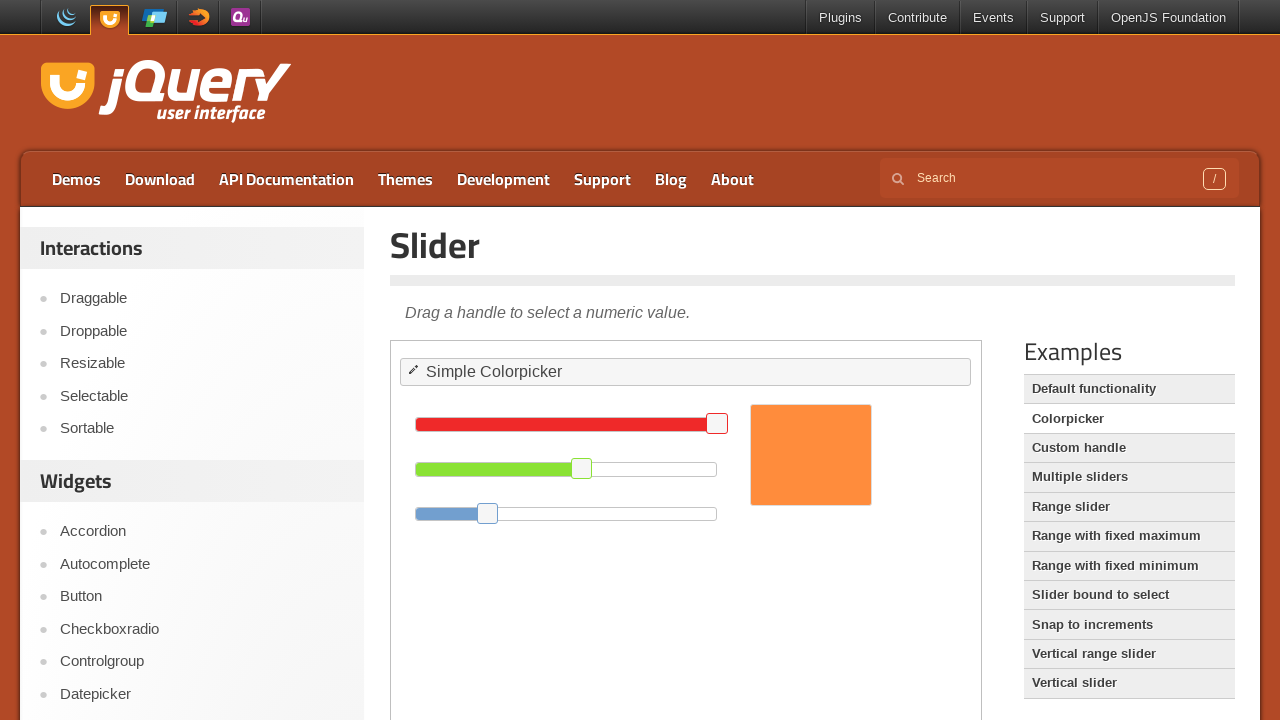

Located red color slider element
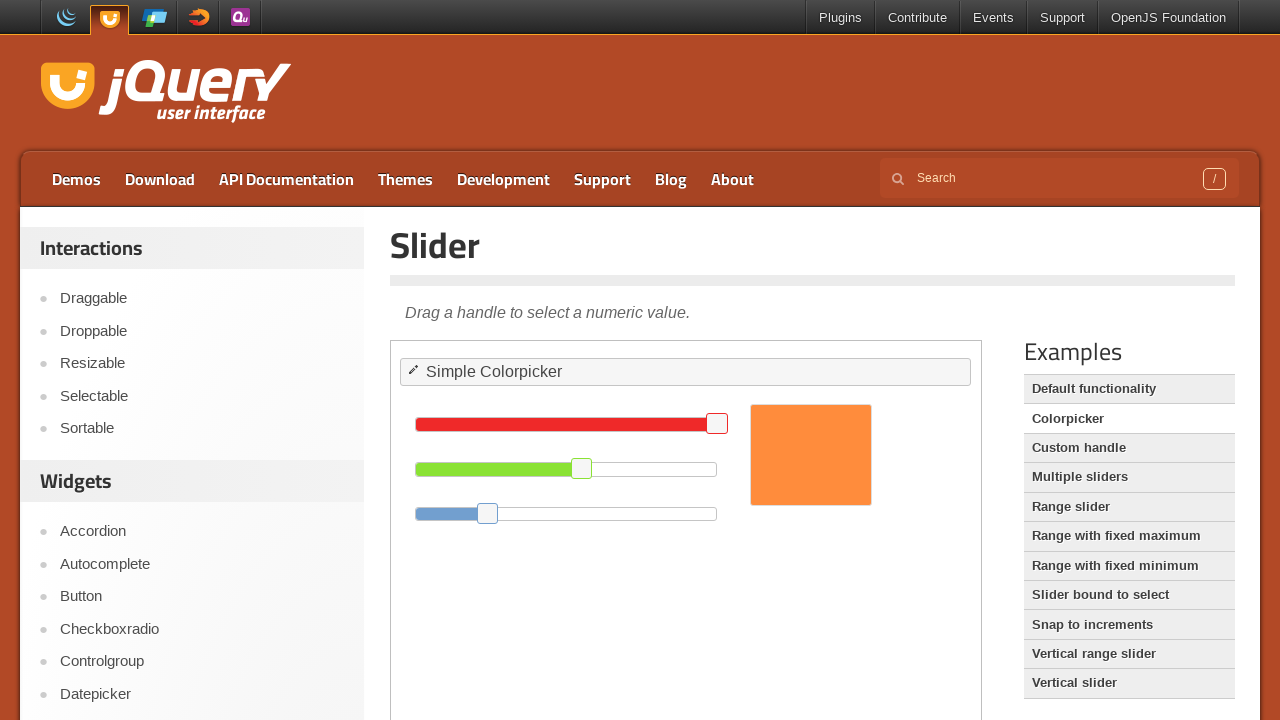

Located green color slider element
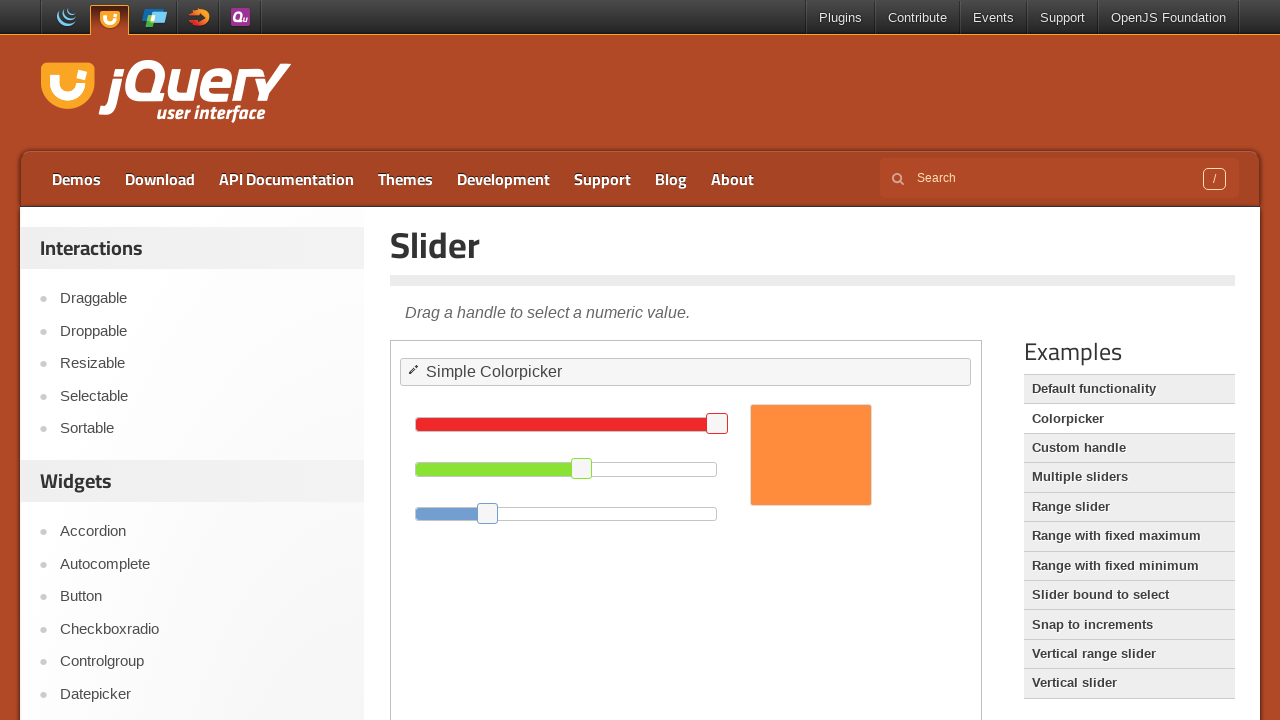

Located blue color slider element
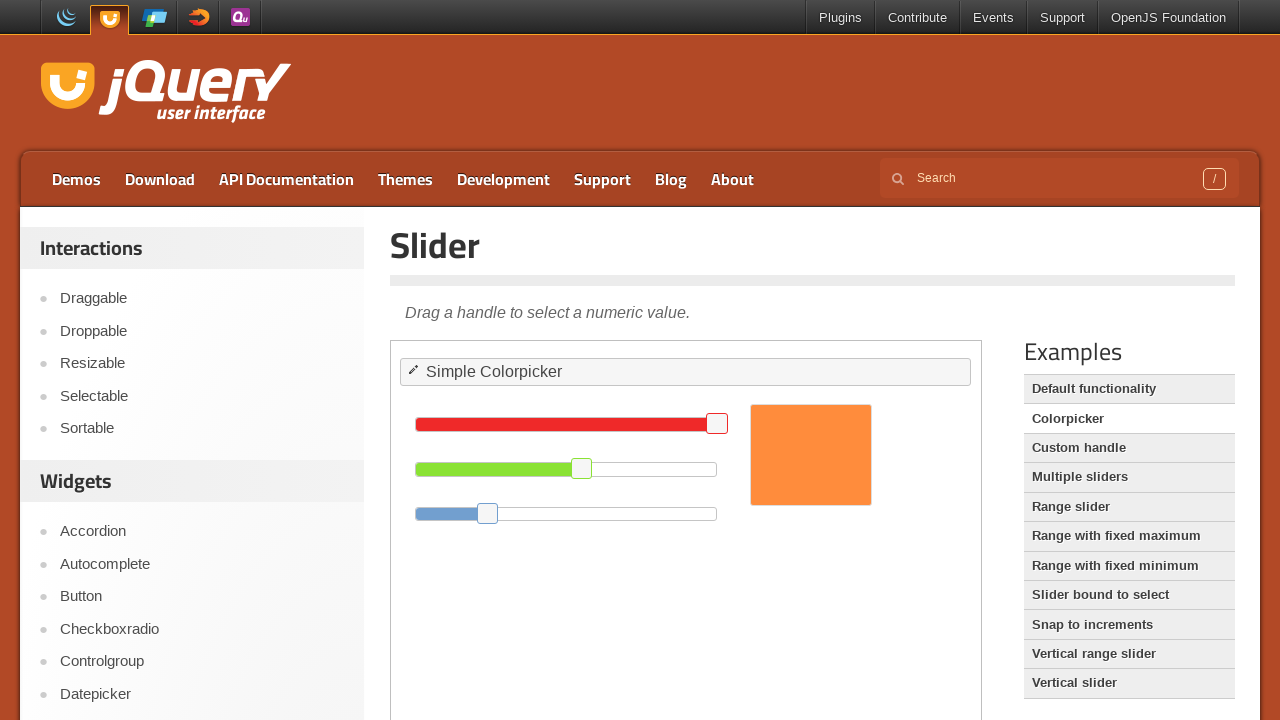

Got bounding box for red slider
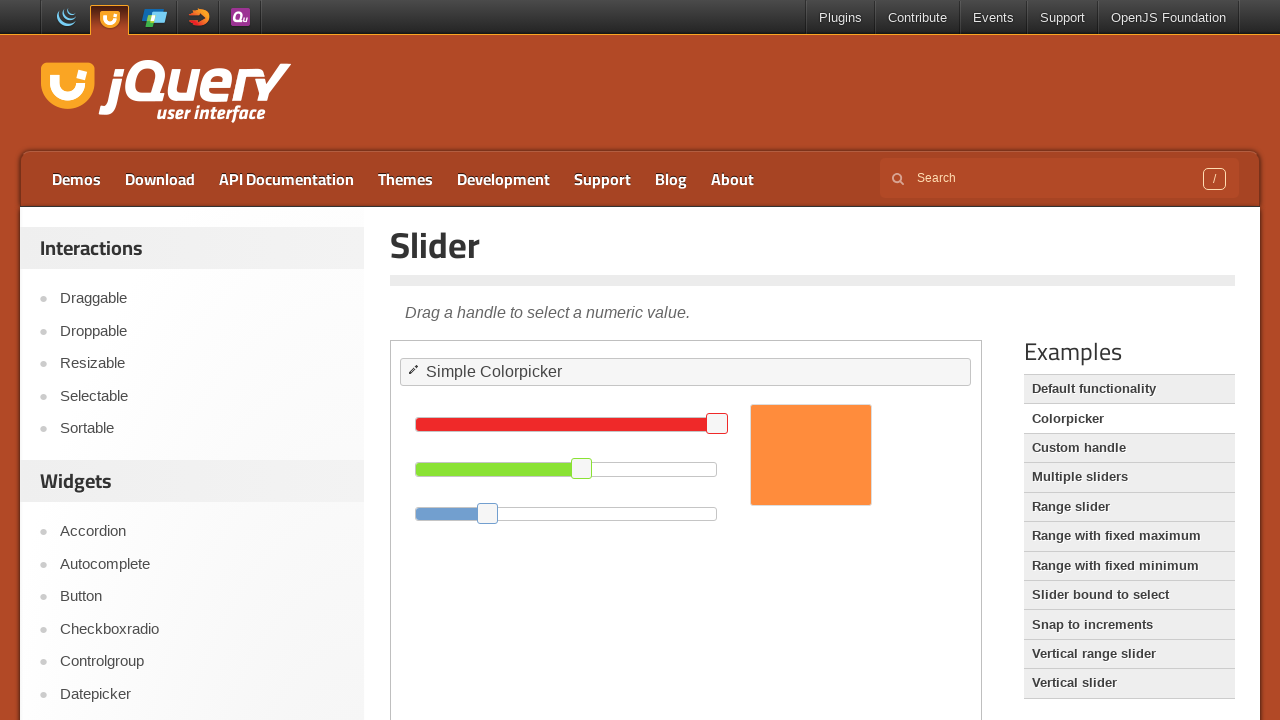

Moved mouse to red slider center at (717, 424)
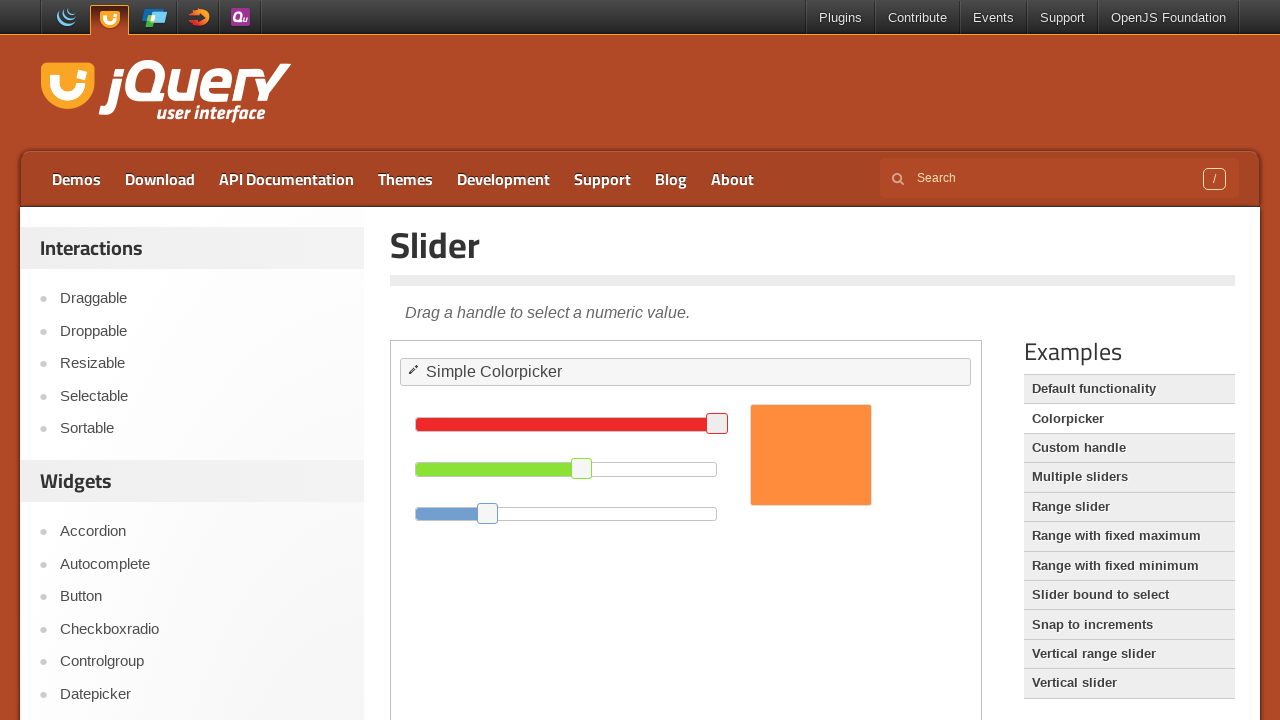

Pressed mouse button on red slider at (717, 424)
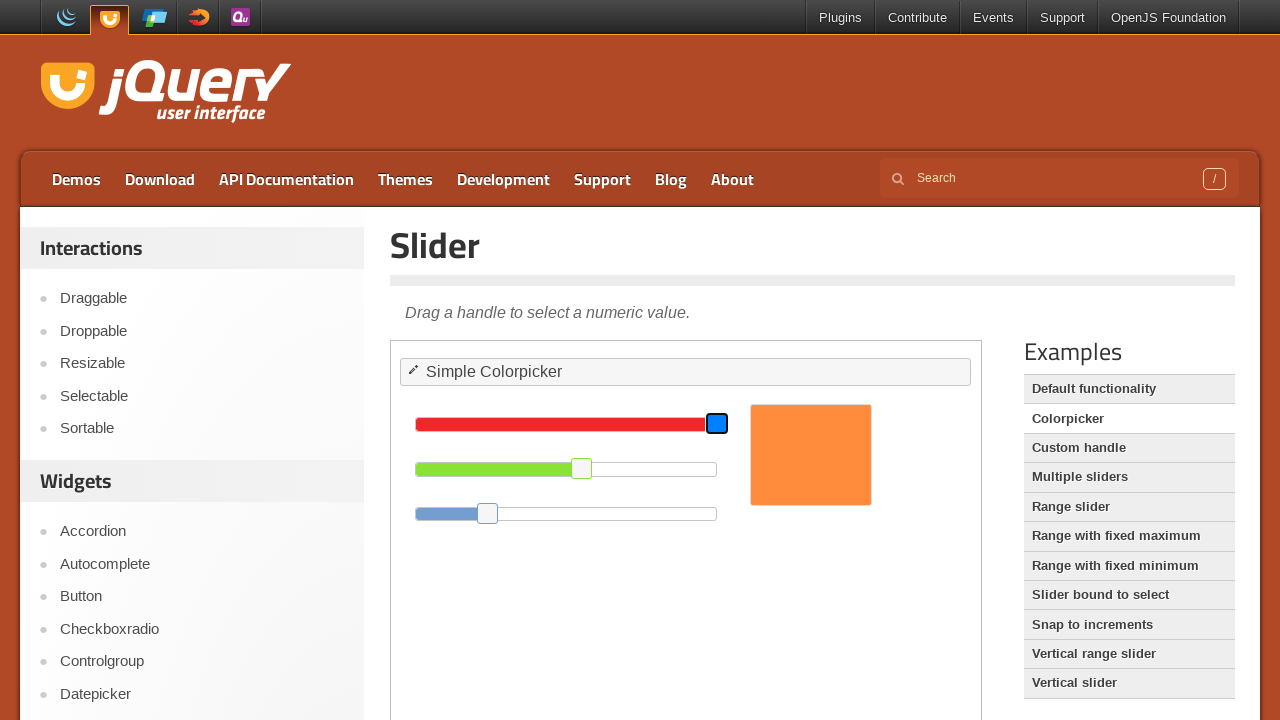

Dragged red slider 250 pixels to the left at (467, 424)
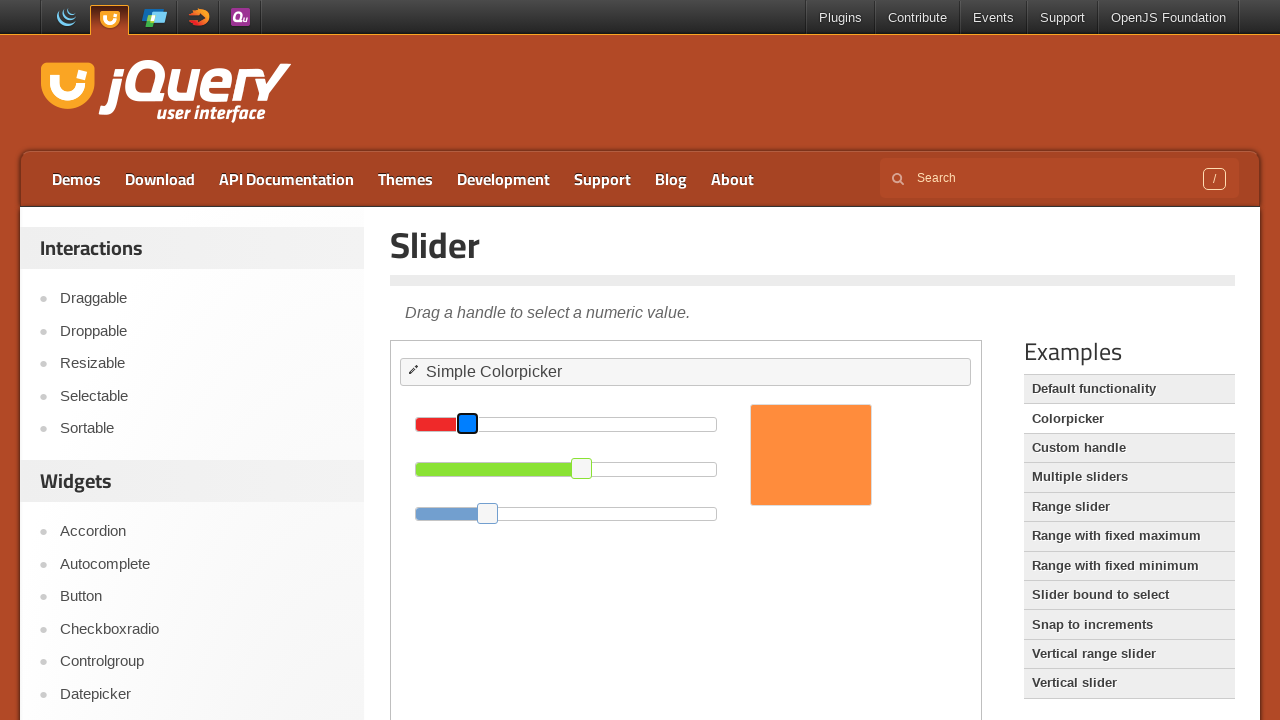

Released red slider after dragging left at (467, 424)
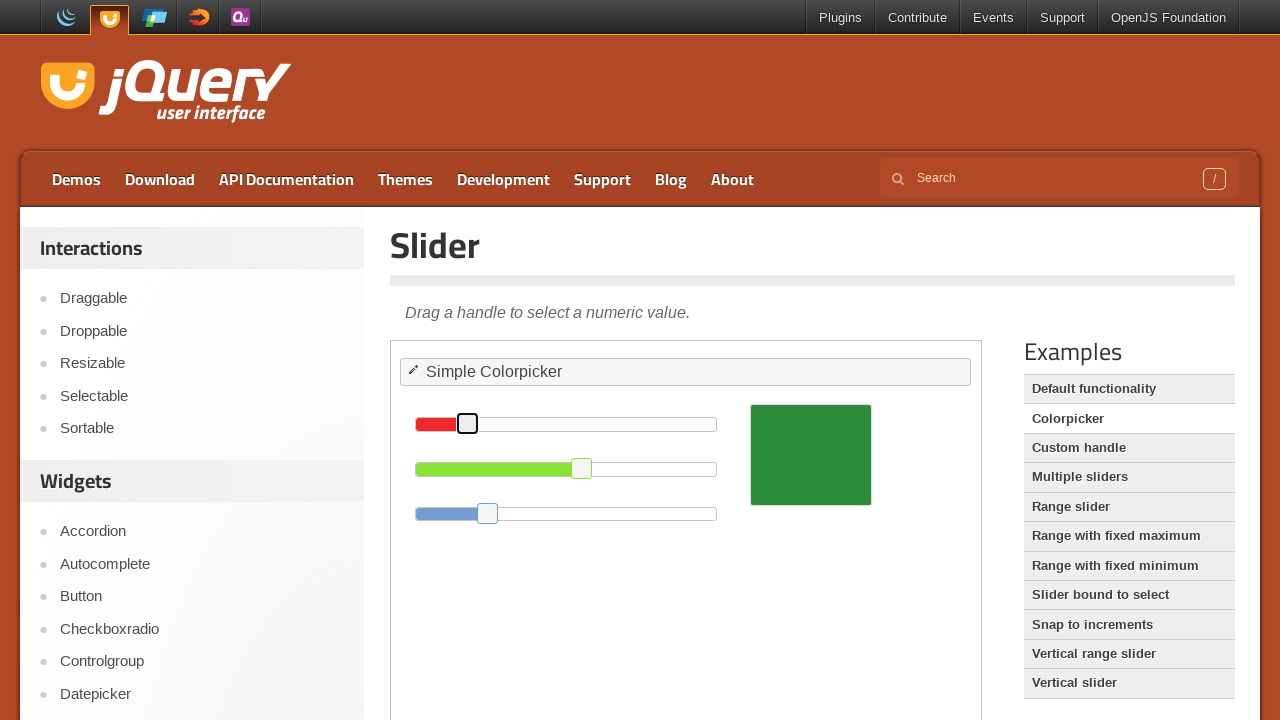

Got bounding box for green slider
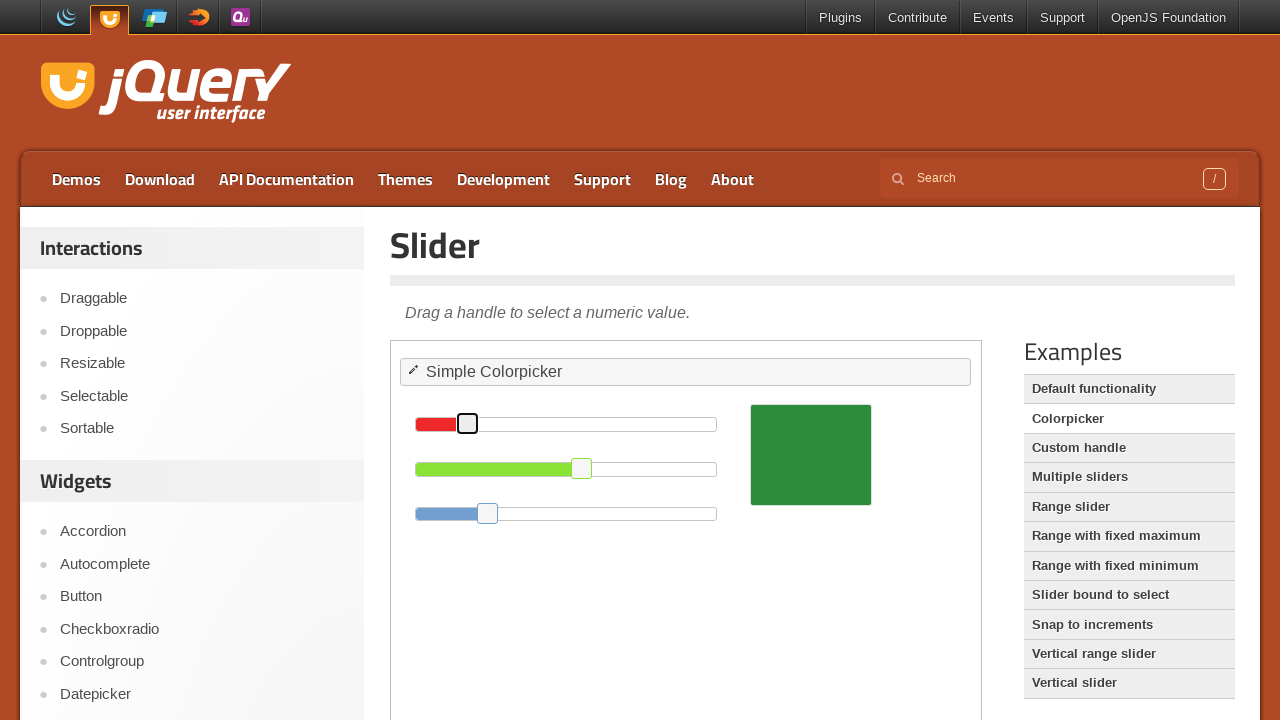

Moved mouse to green slider center at (582, 468)
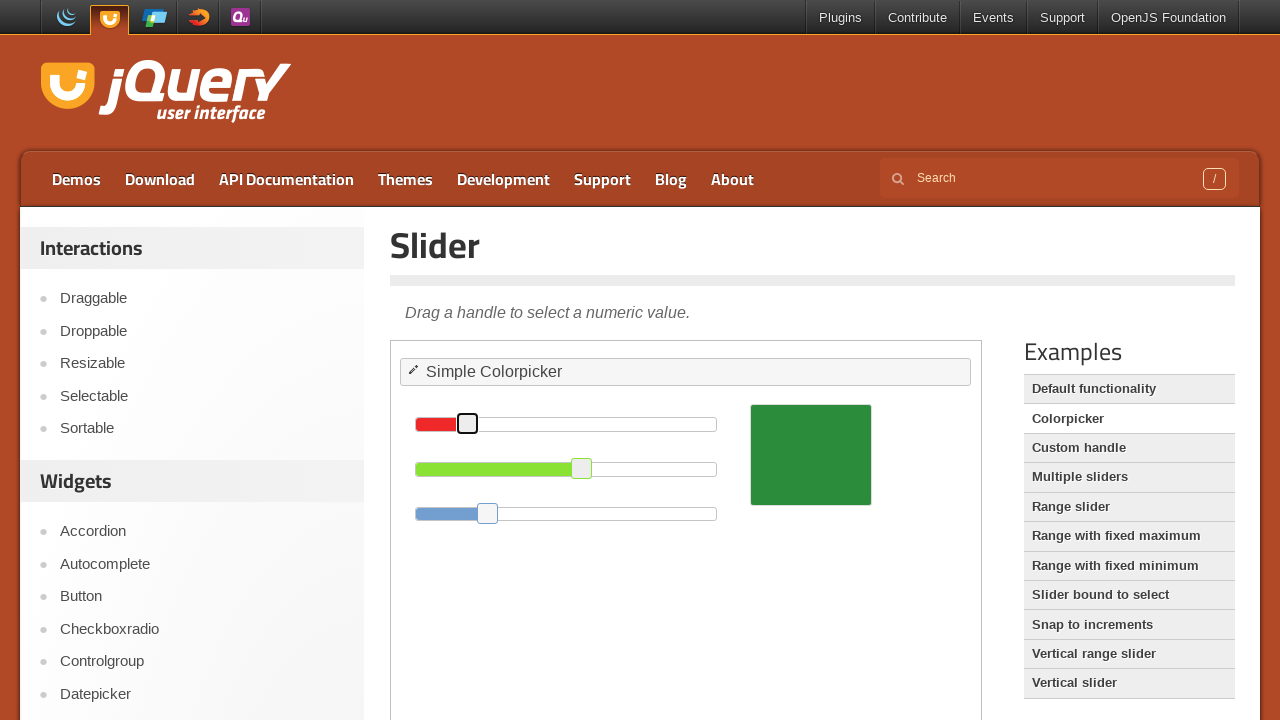

Pressed mouse button on green slider at (582, 468)
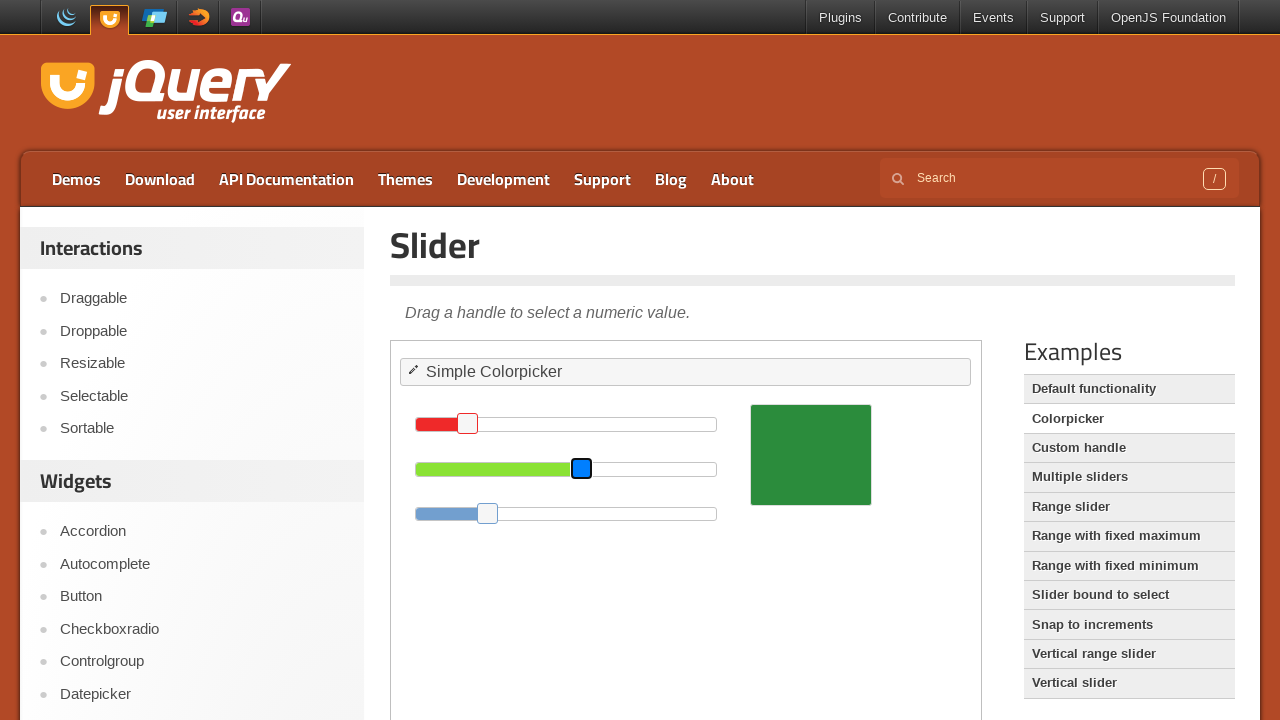

Dragged green slider 50 pixels to the right at (632, 468)
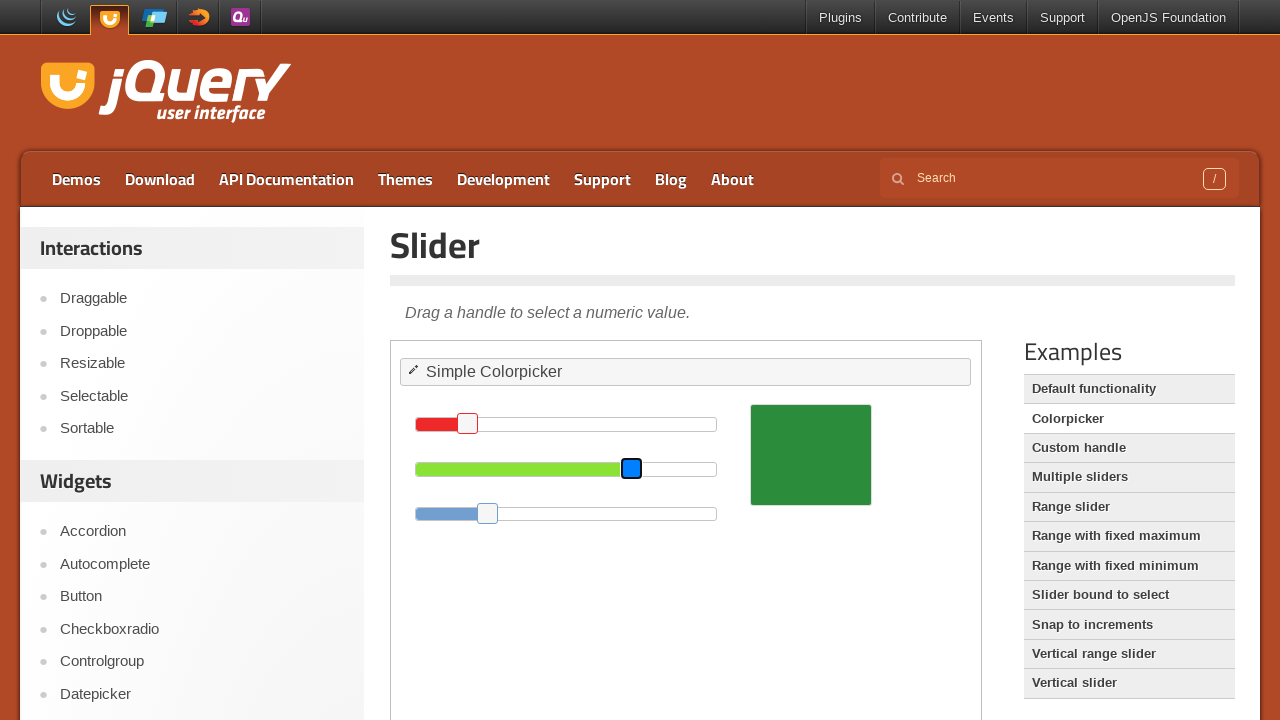

Released green slider after dragging right at (632, 468)
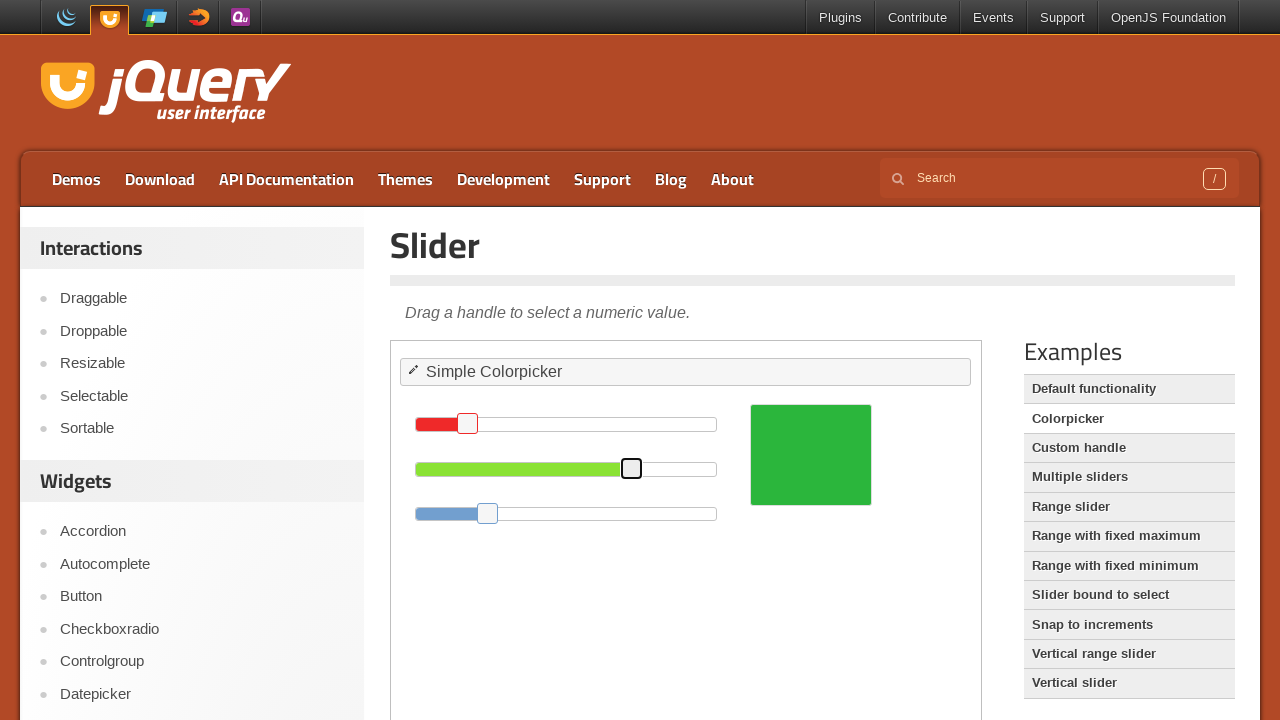

Got bounding box for blue slider
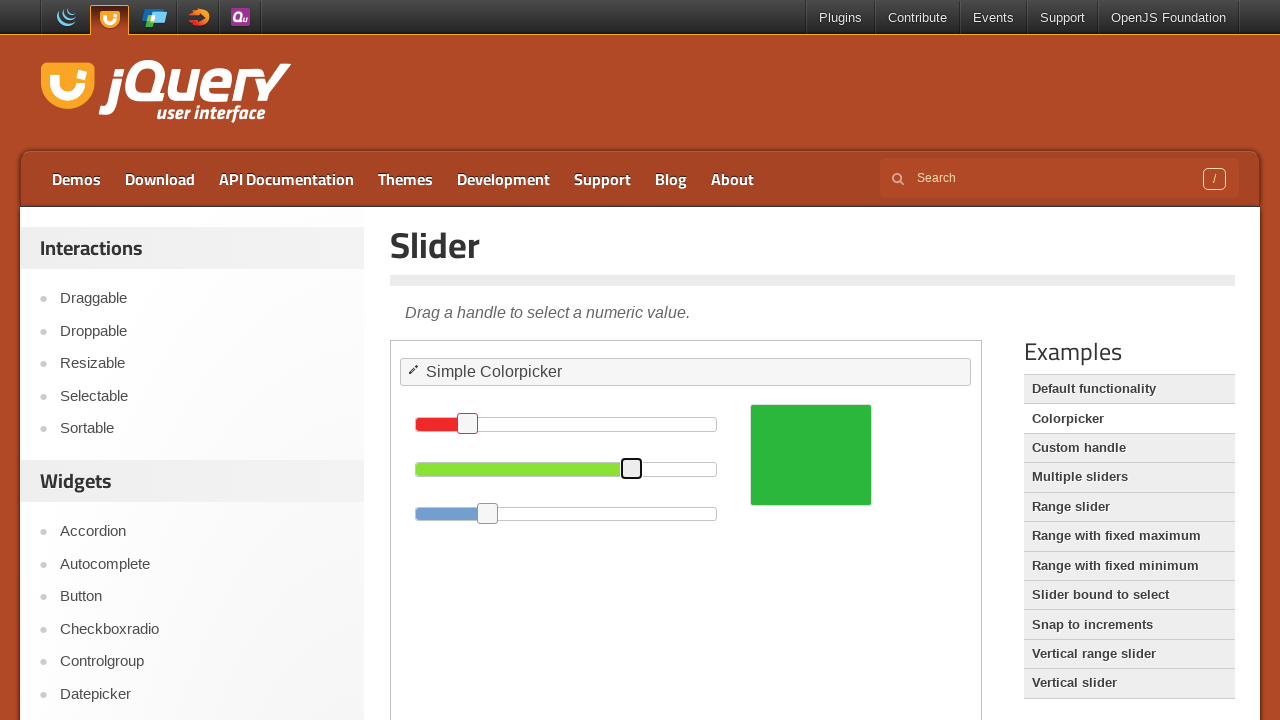

Moved mouse to blue slider center at (488, 513)
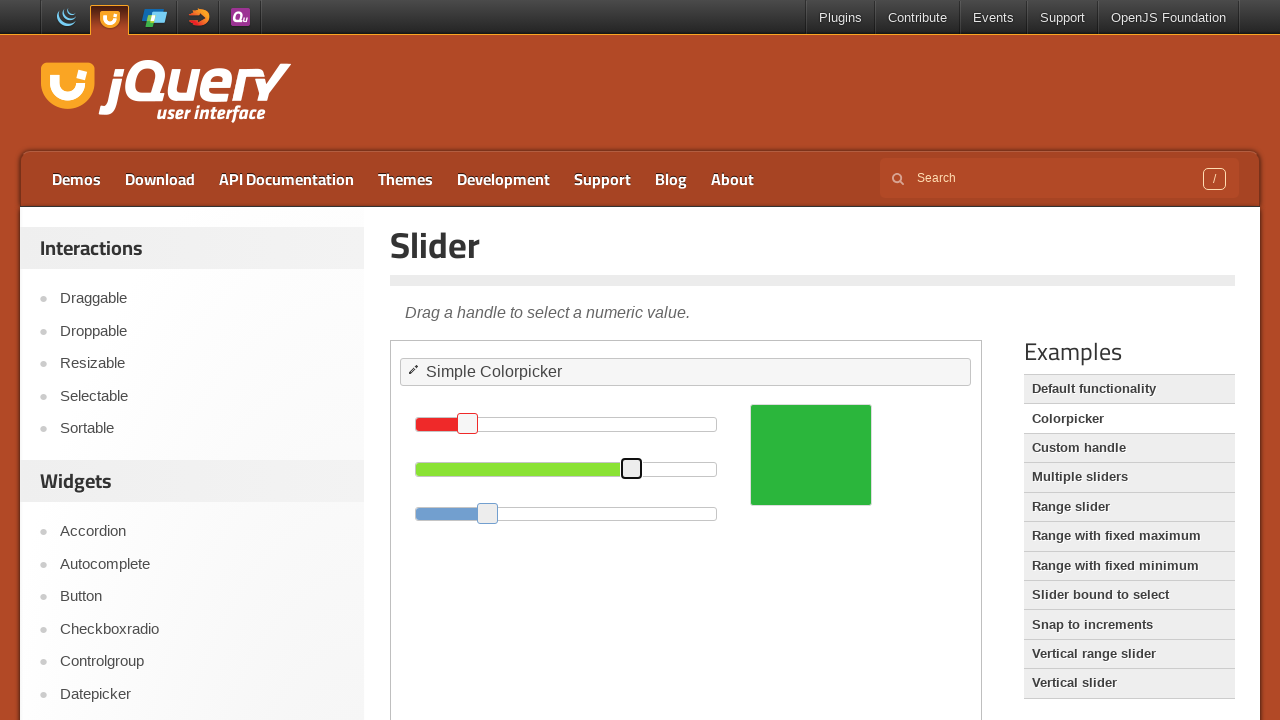

Pressed mouse button on blue slider at (488, 513)
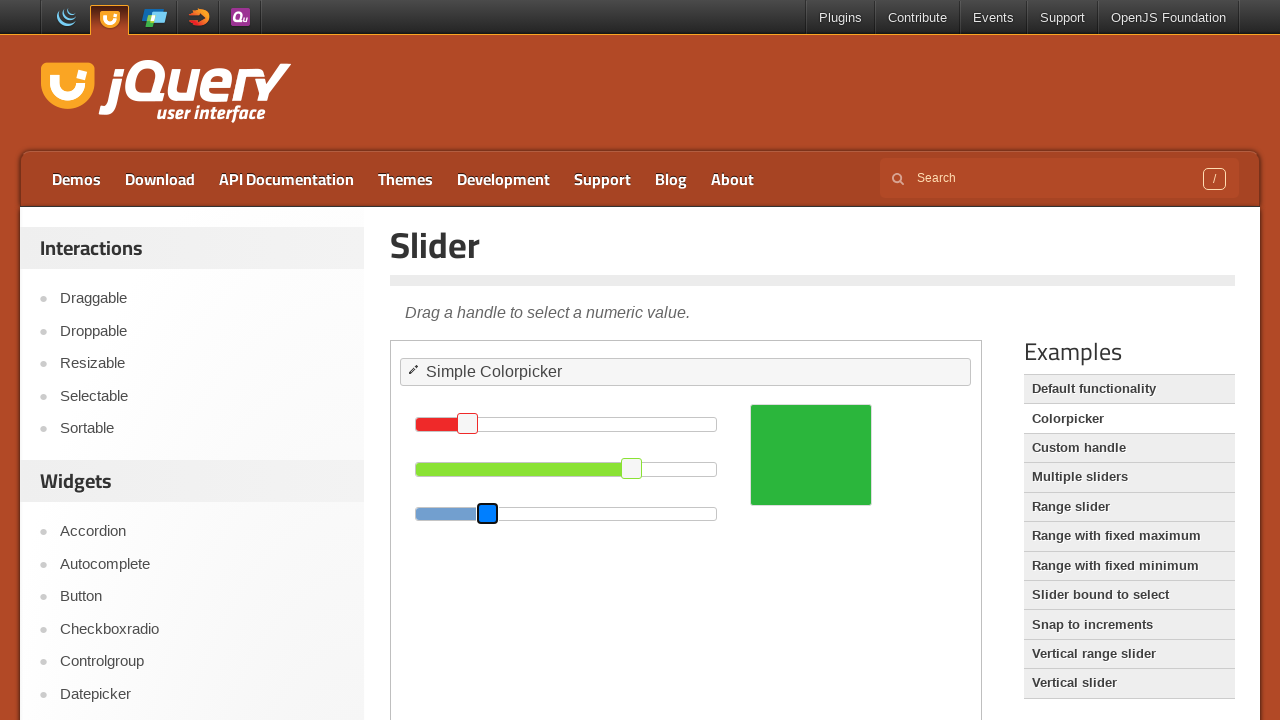

Dragged blue slider 80 pixels to the left at (408, 513)
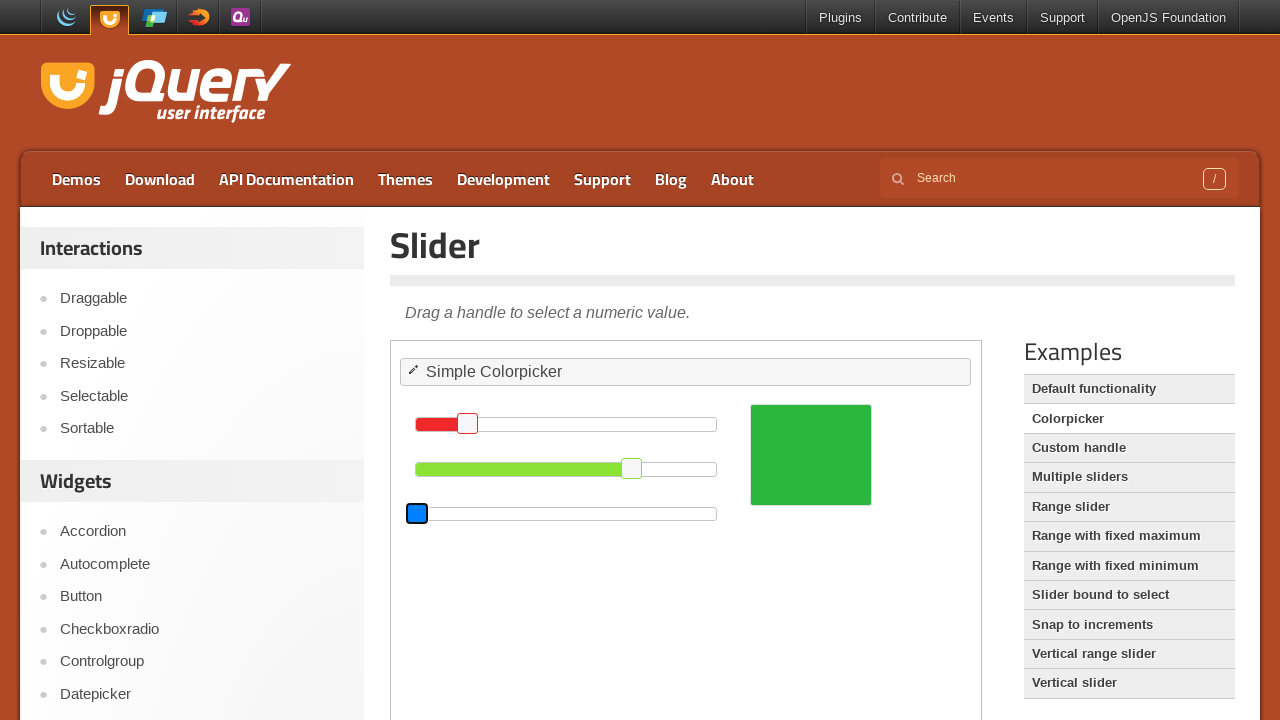

Released blue slider after dragging left at (408, 513)
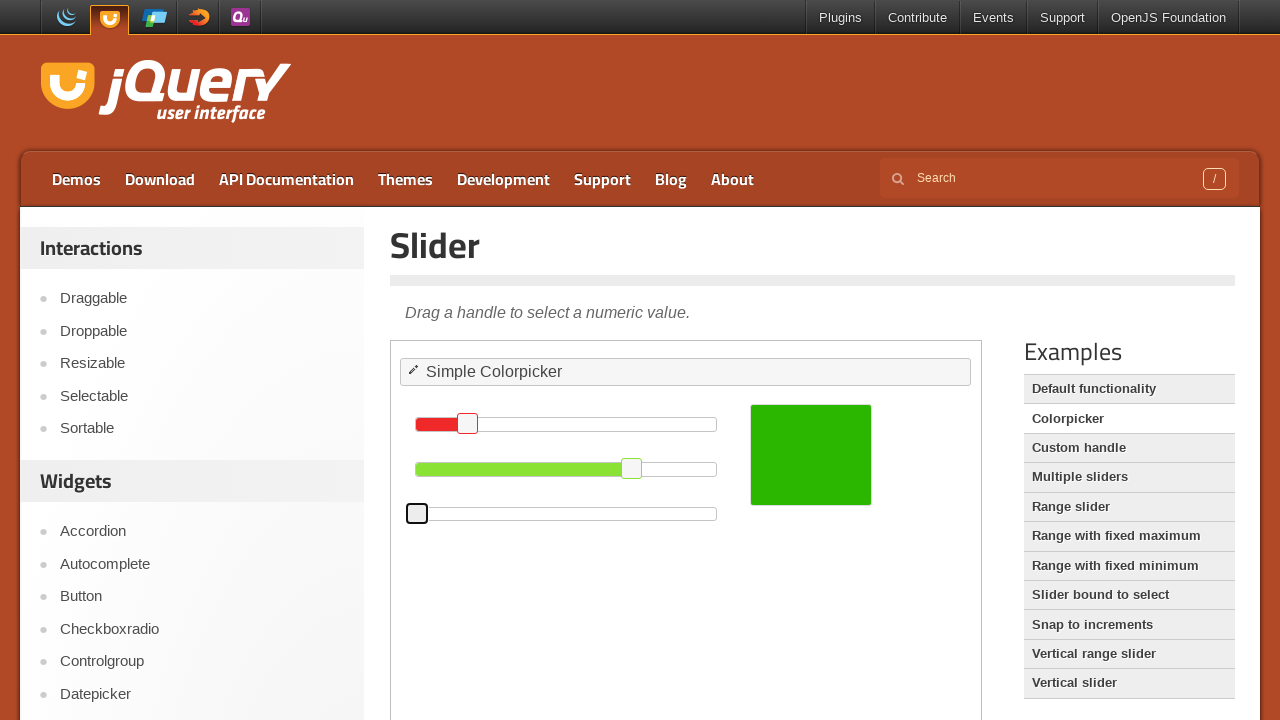

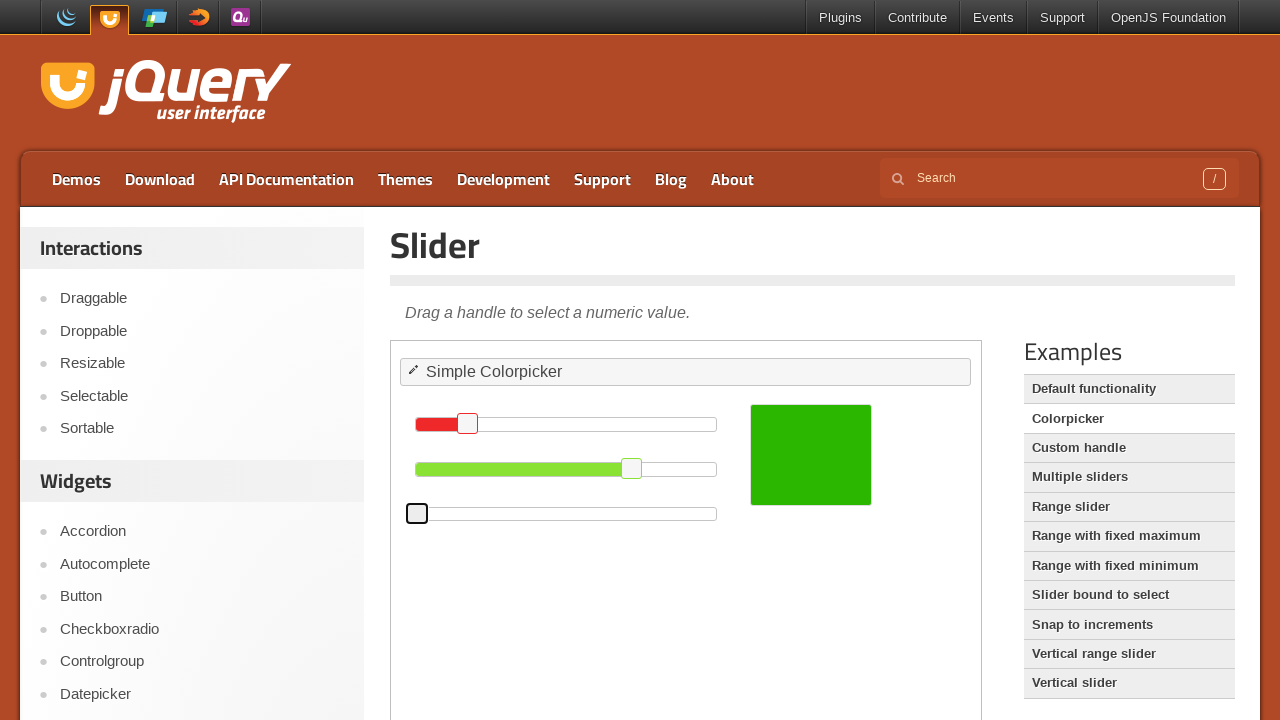